Tests double-click functionality on a button element on a test automation practice page

Starting URL: https://testautomationpractice.blogspot.com/

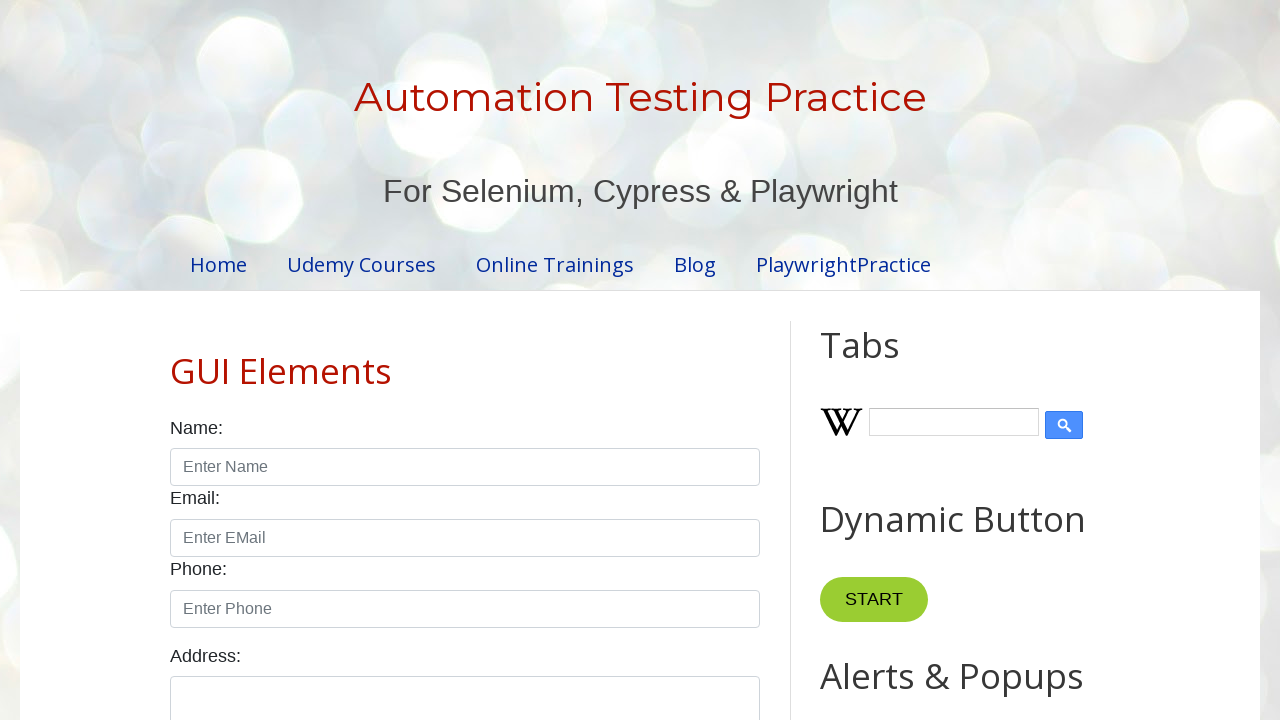

Waited for double-click button element to load on test automation practice page
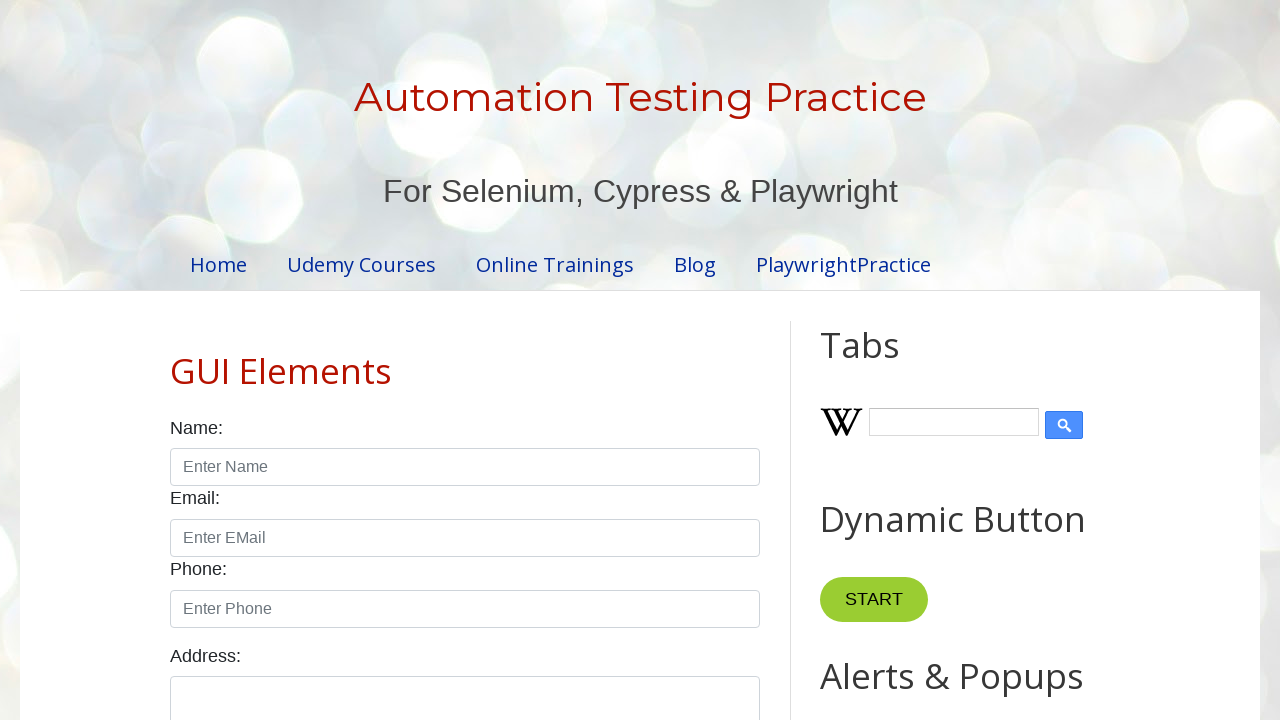

Double-clicked the button element to test double-click functionality at (885, 360) on xpath=//*[@id="HTML10"]/div[1]/button
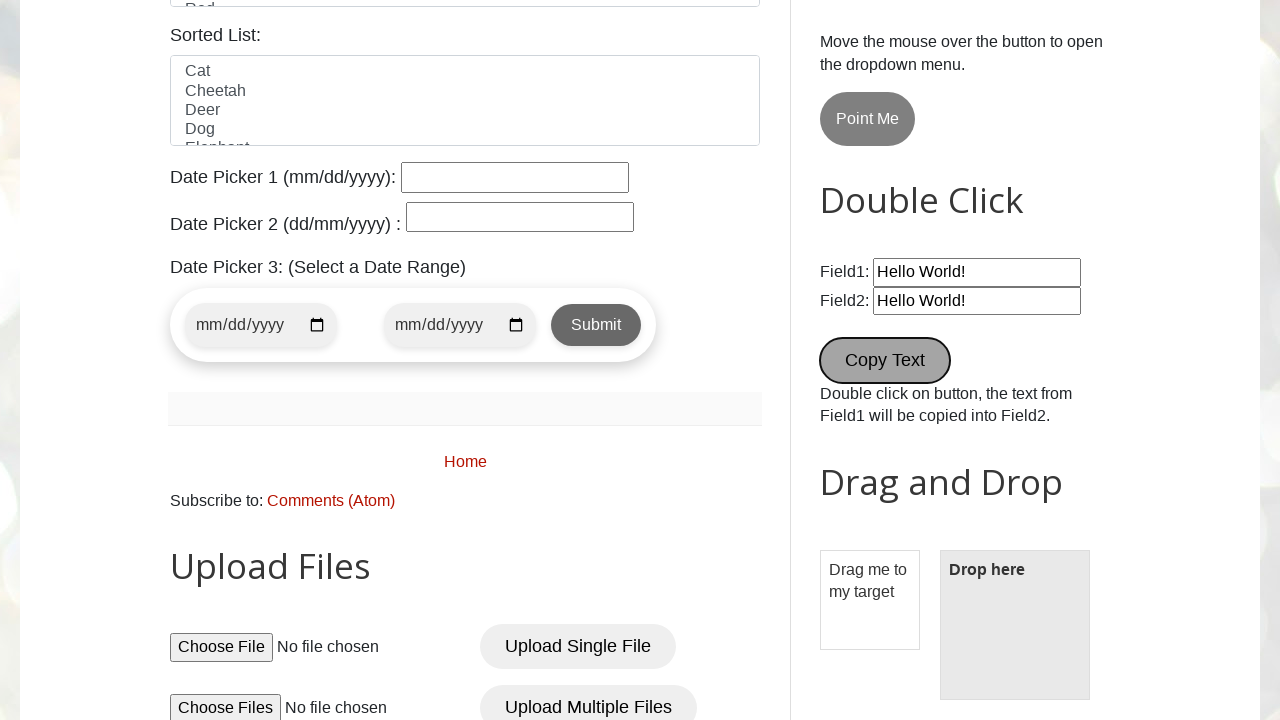

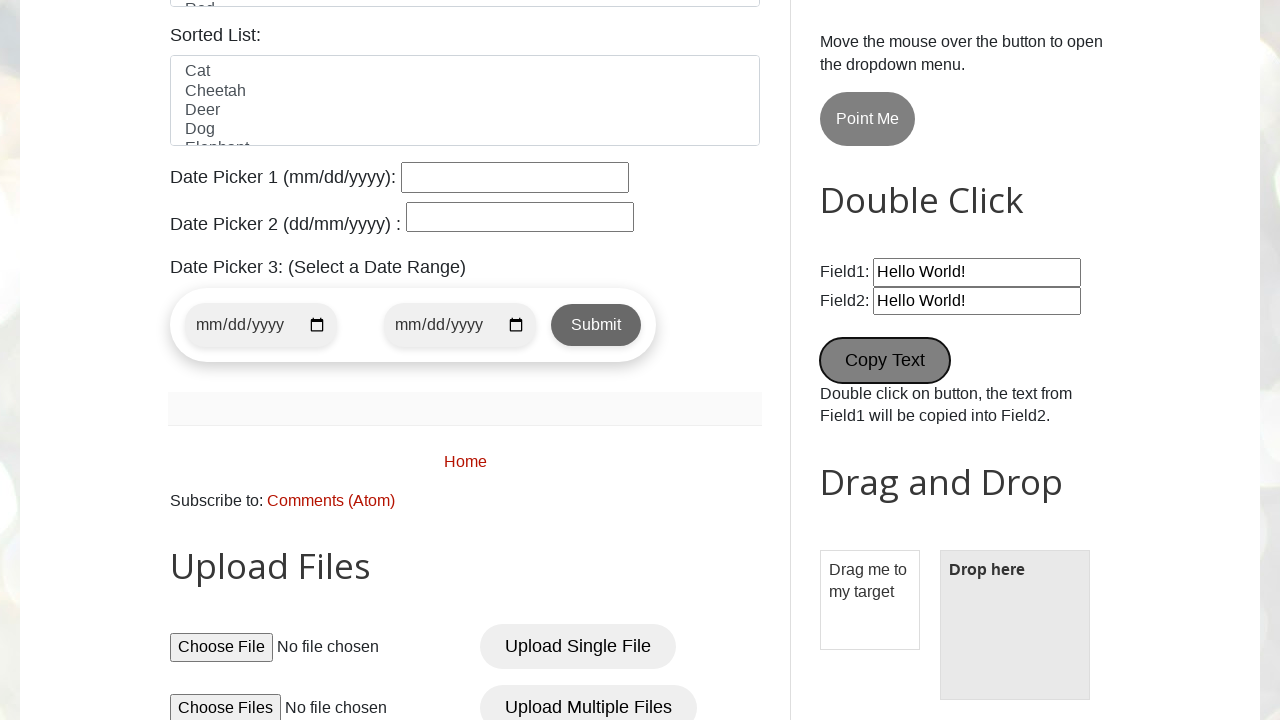